Tests drag and drop functionality by dragging column A to column B and back

Starting URL: https://the-internet.herokuapp.com/

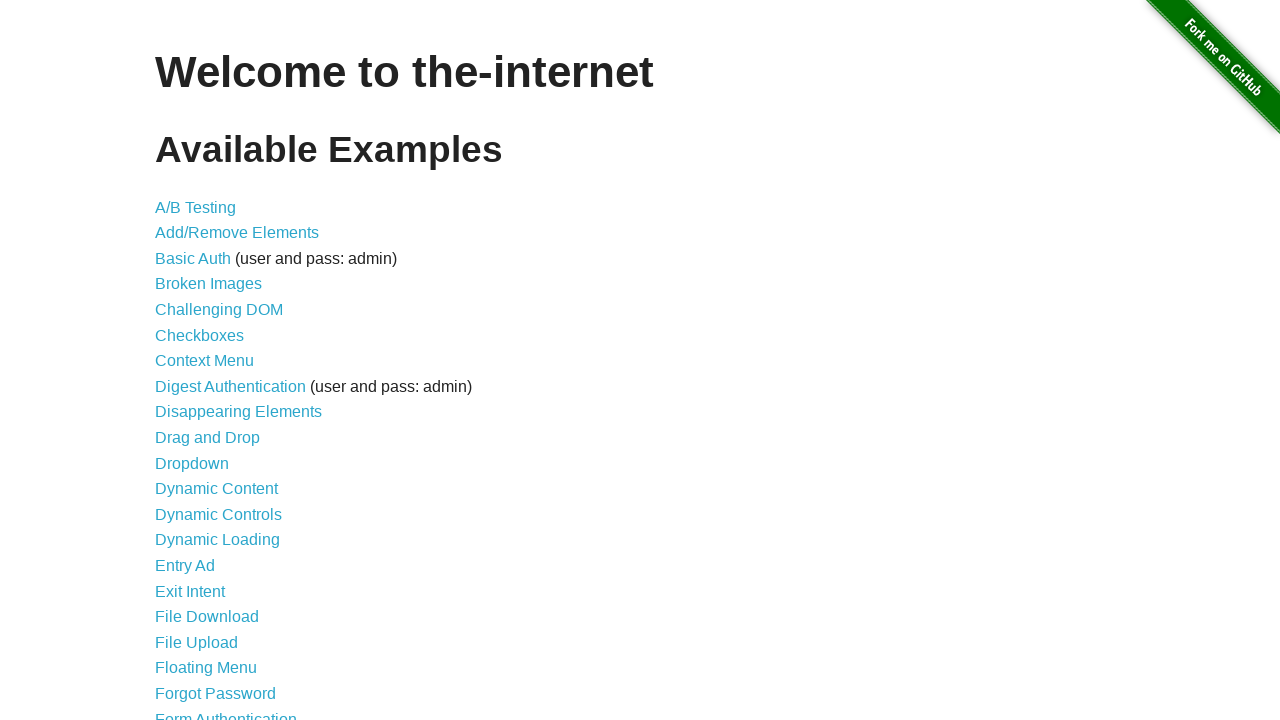

Clicked on Drag and Drop link at (208, 438) on text=Drag and Drop
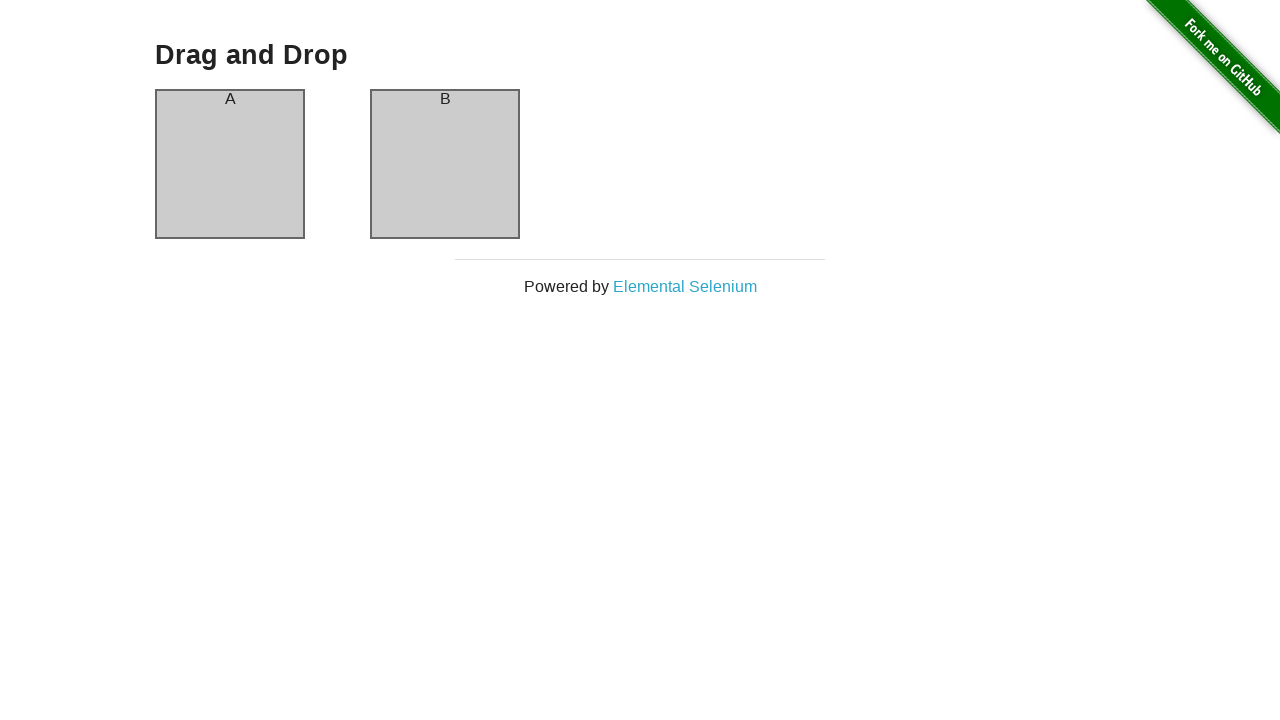

Waited for column A to load
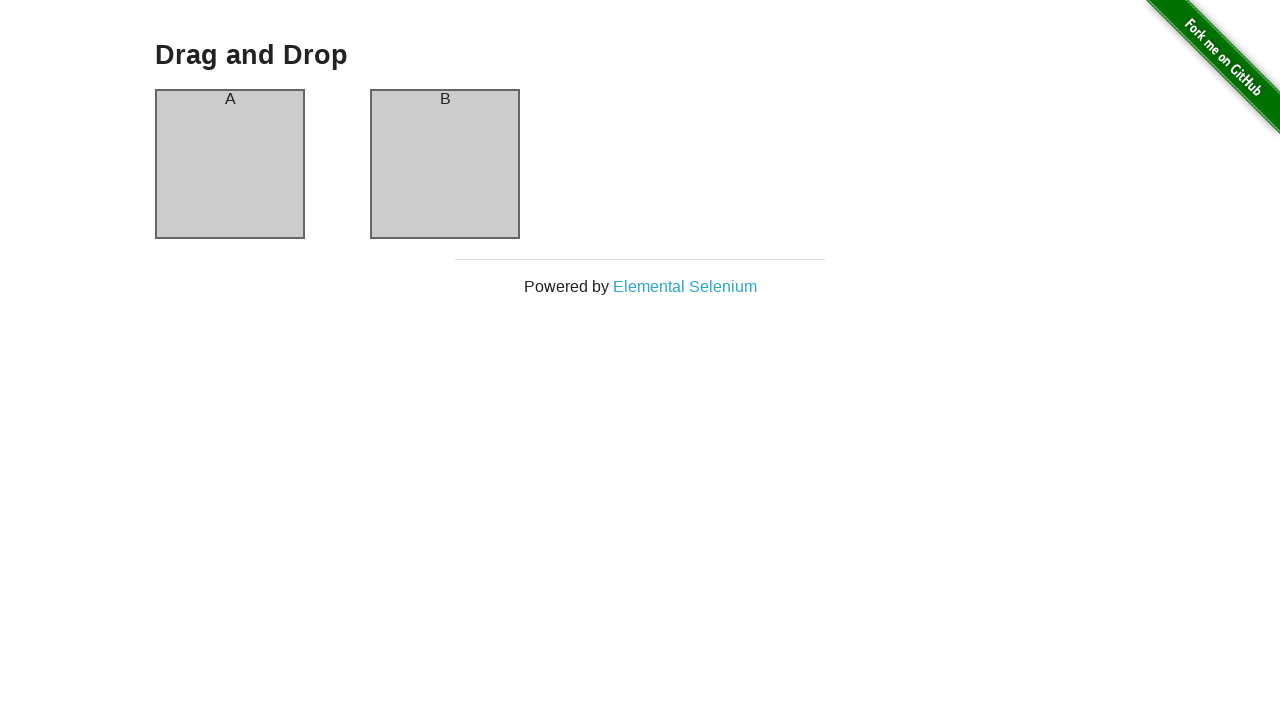

Dragged column A to column B at (445, 164)
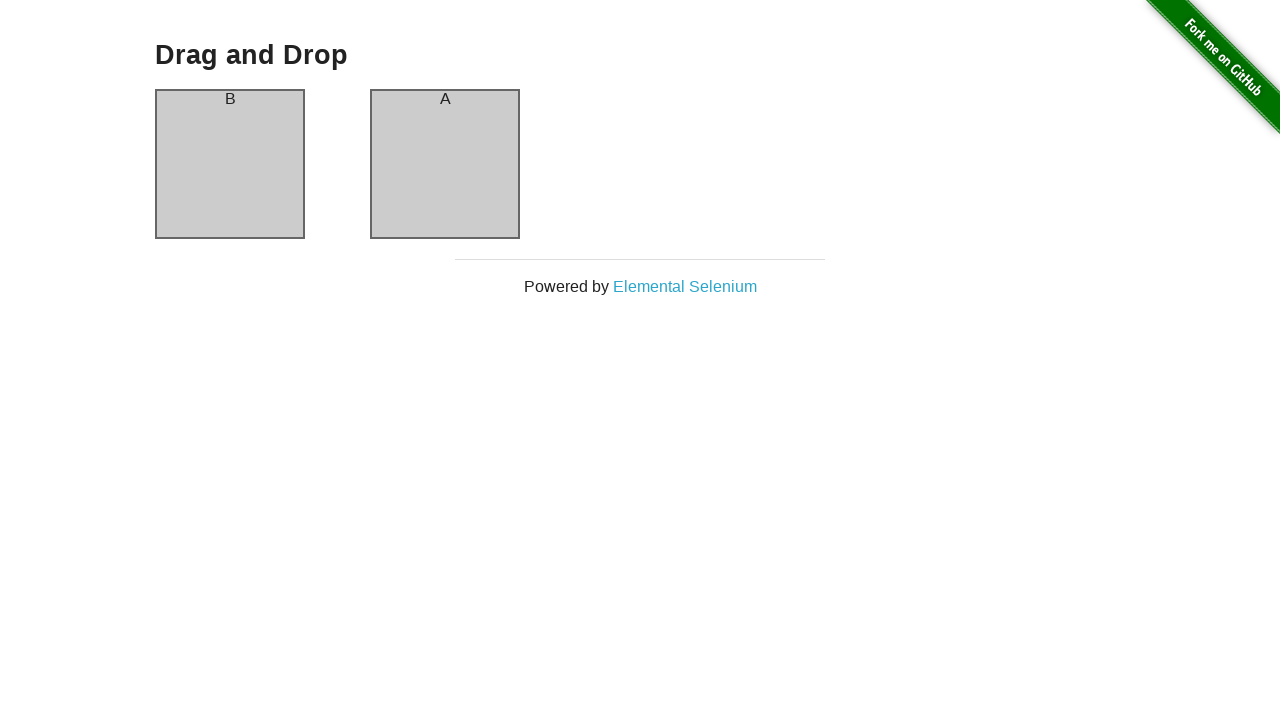

Dragged column A back to column B to swap back at (445, 164)
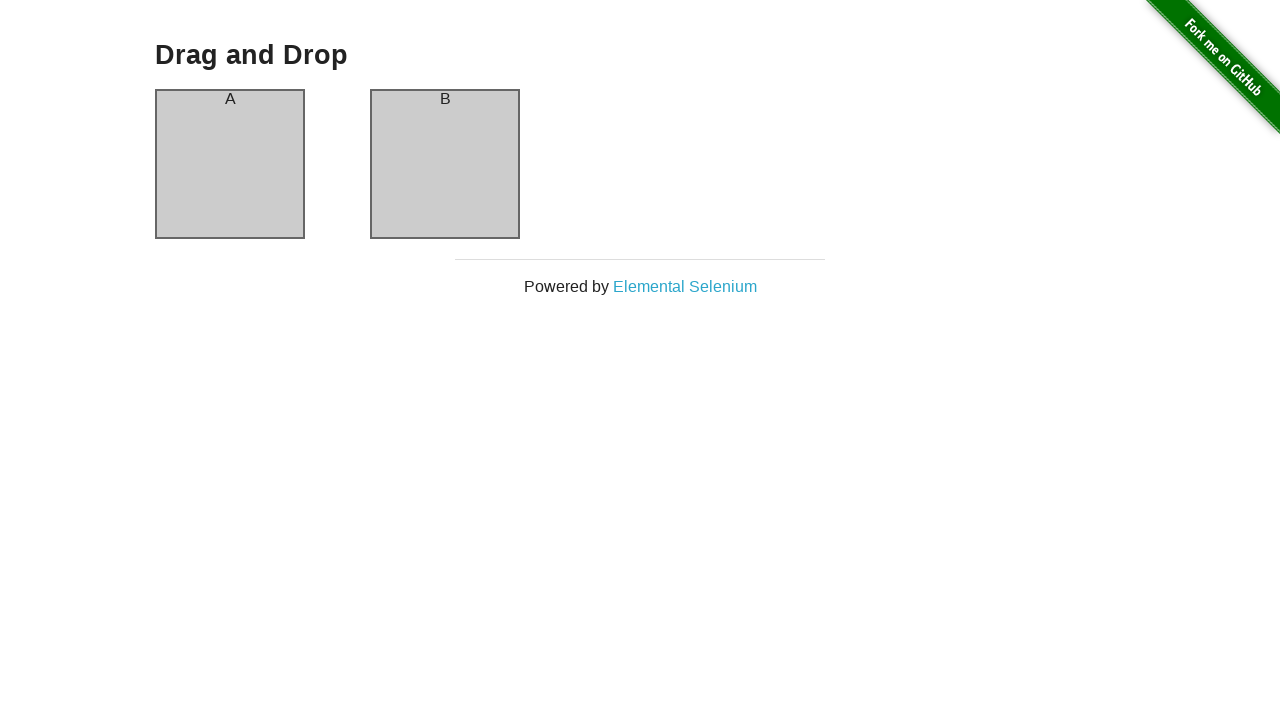

Navigated back to previous page
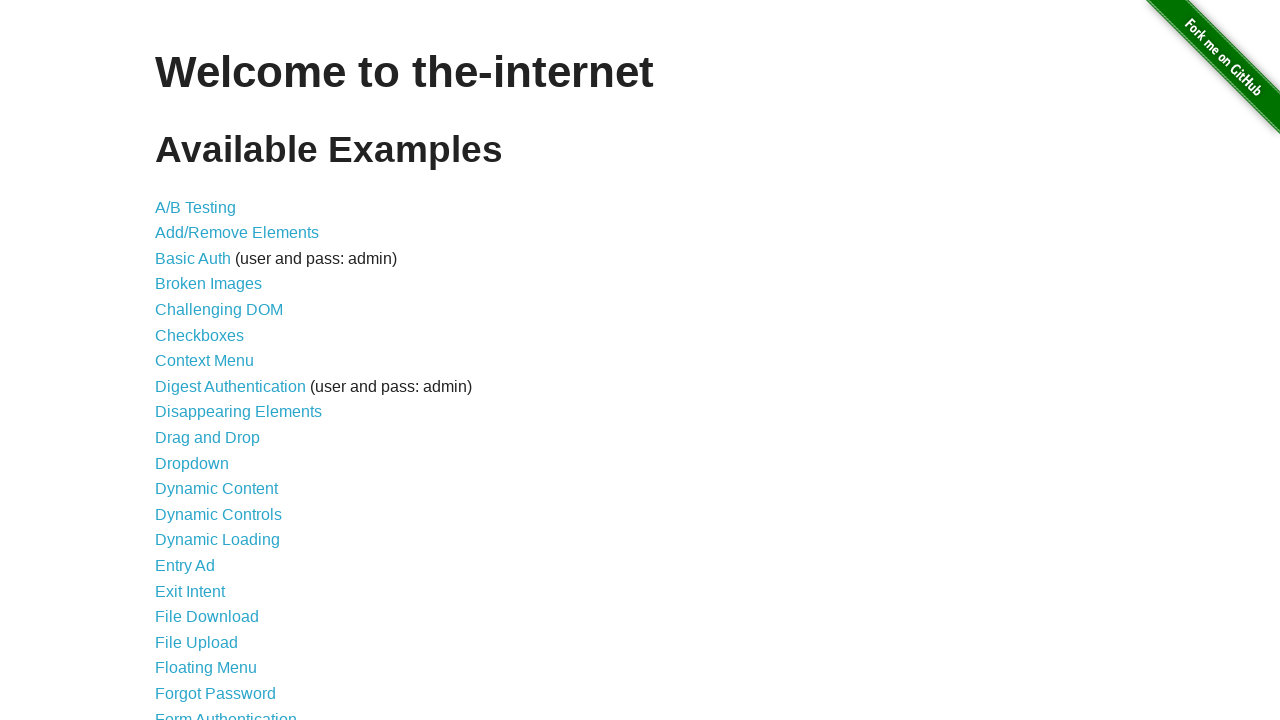

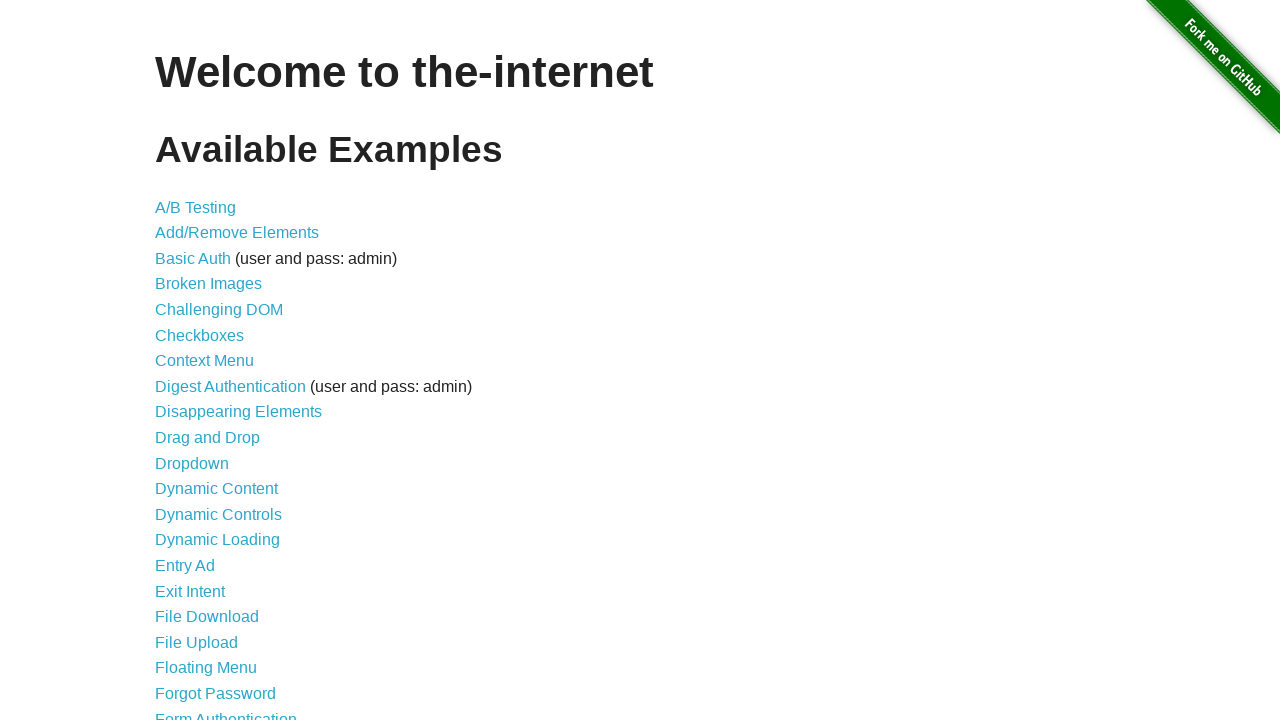